Tests link elements by navigating to the Links section and verifying links are present

Starting URL: https://demoqa.com

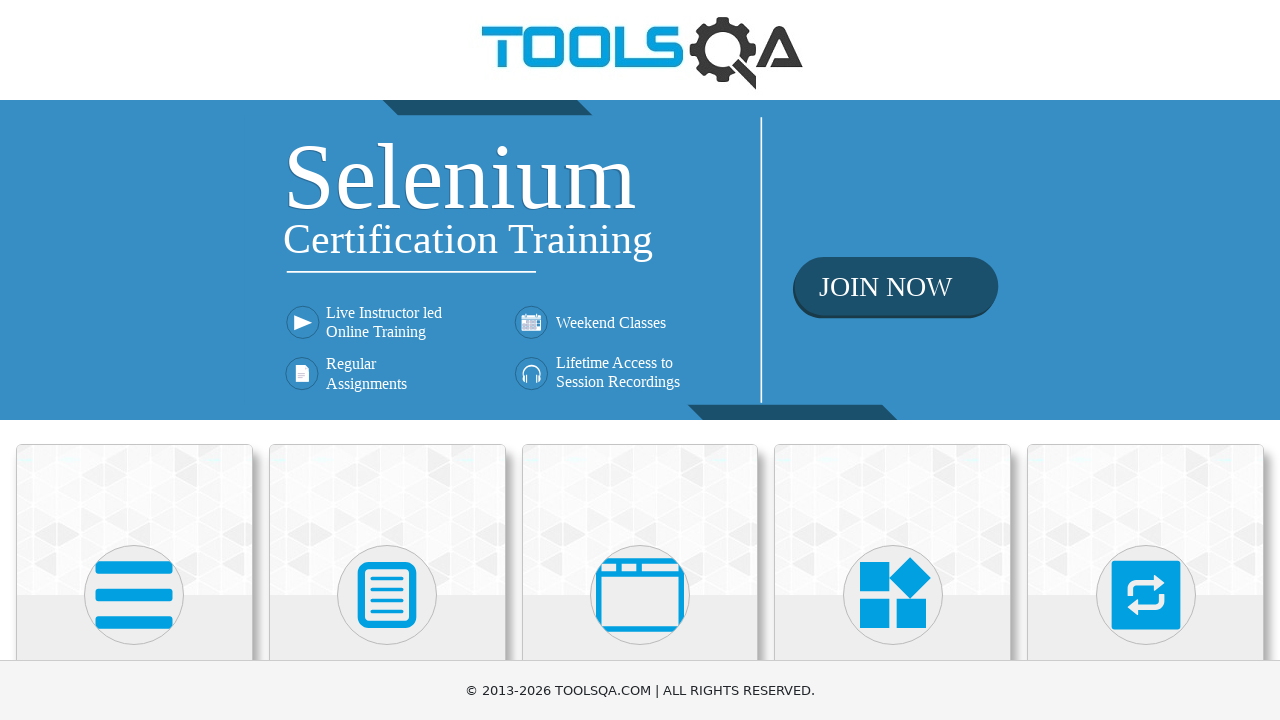

Clicked on Elements category at (134, 360) on xpath=//h5[contains(text(),'Elements')]
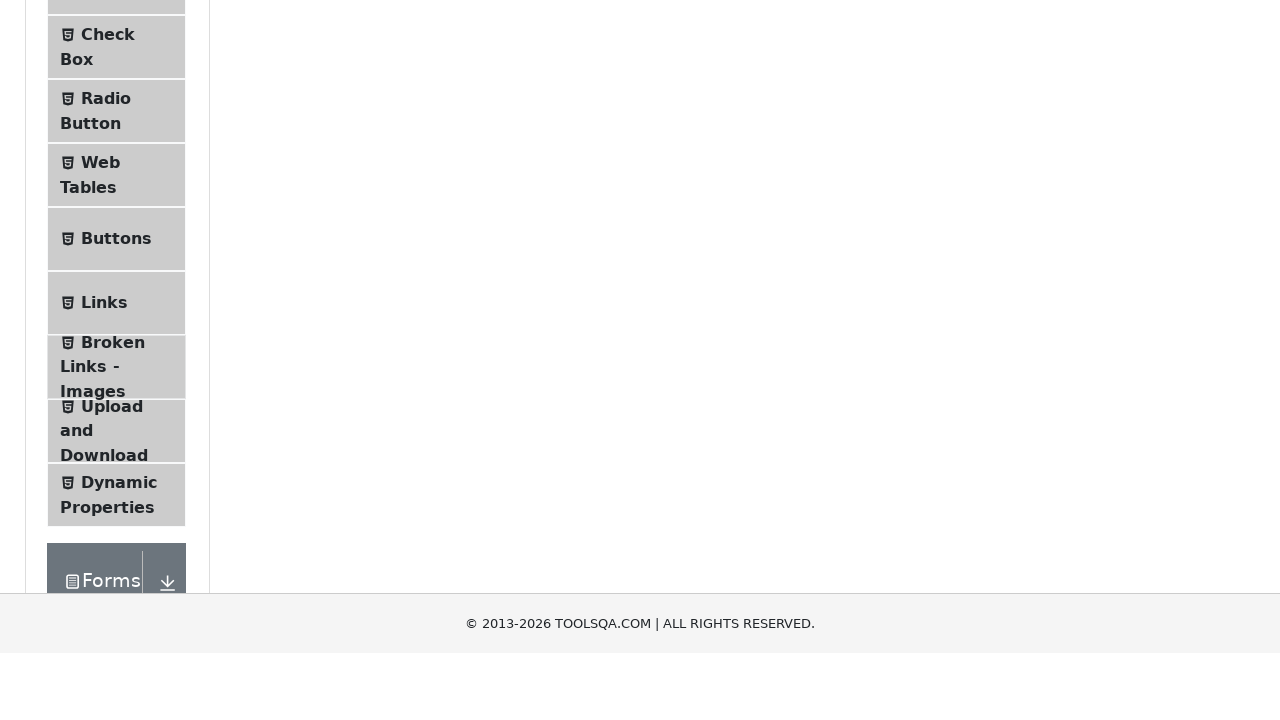

Clicked on Links menu item at (104, 581) on xpath=//span[@class='text' and contains(text(),'Links')]
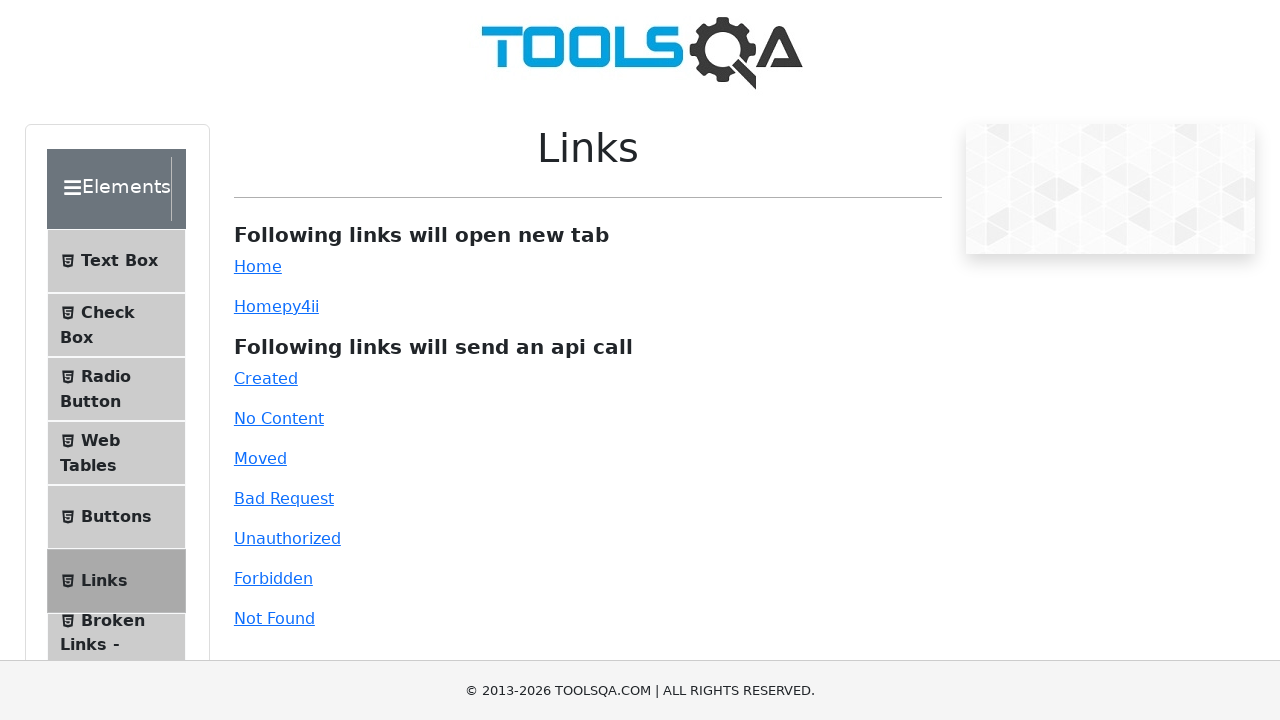

Link wrapper element loaded
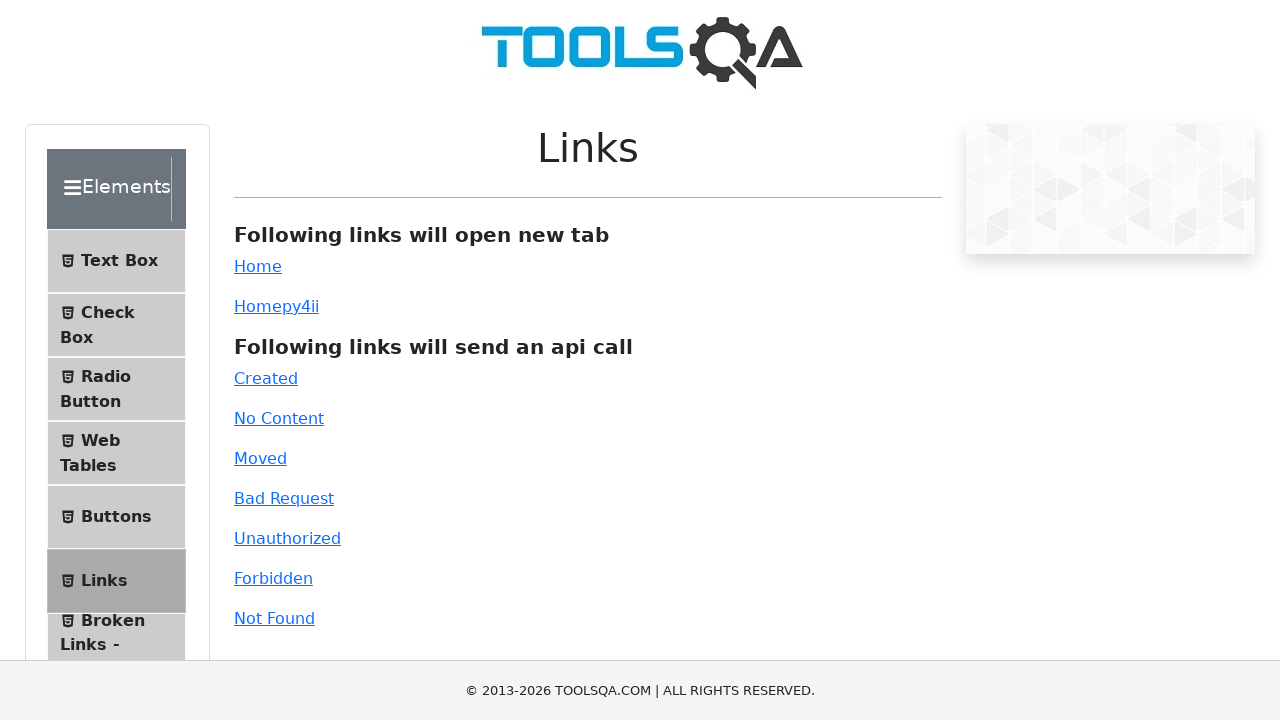

Verified links are present in link wrapper
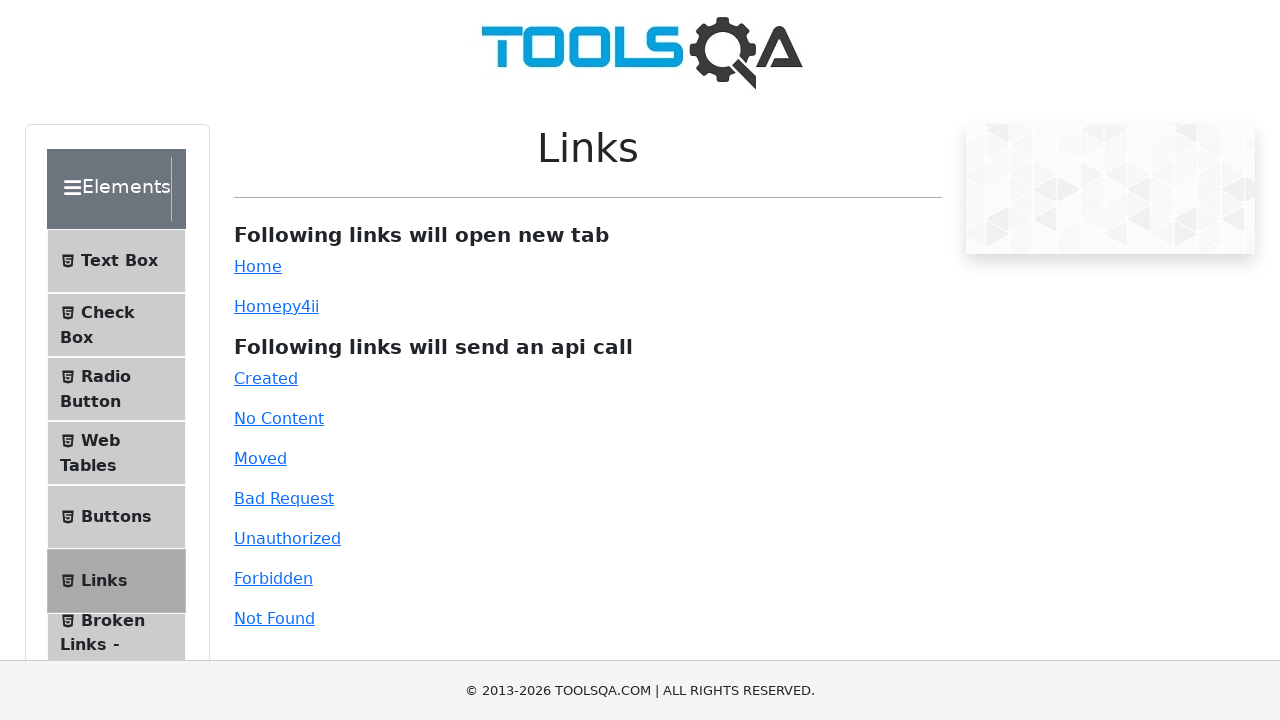

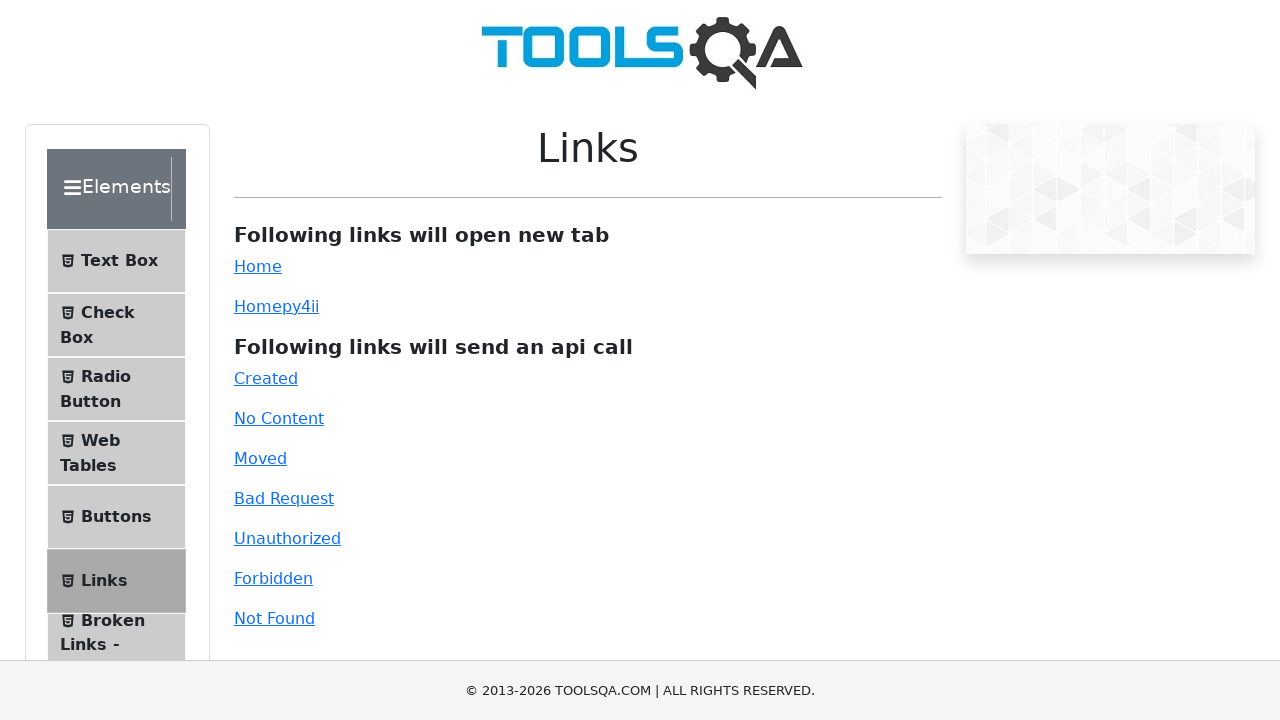